Tests implicit wait behavior by clicking adder and finding the dynamically added element

Starting URL: https://www.selenium.dev/selenium/web/dynamic.html

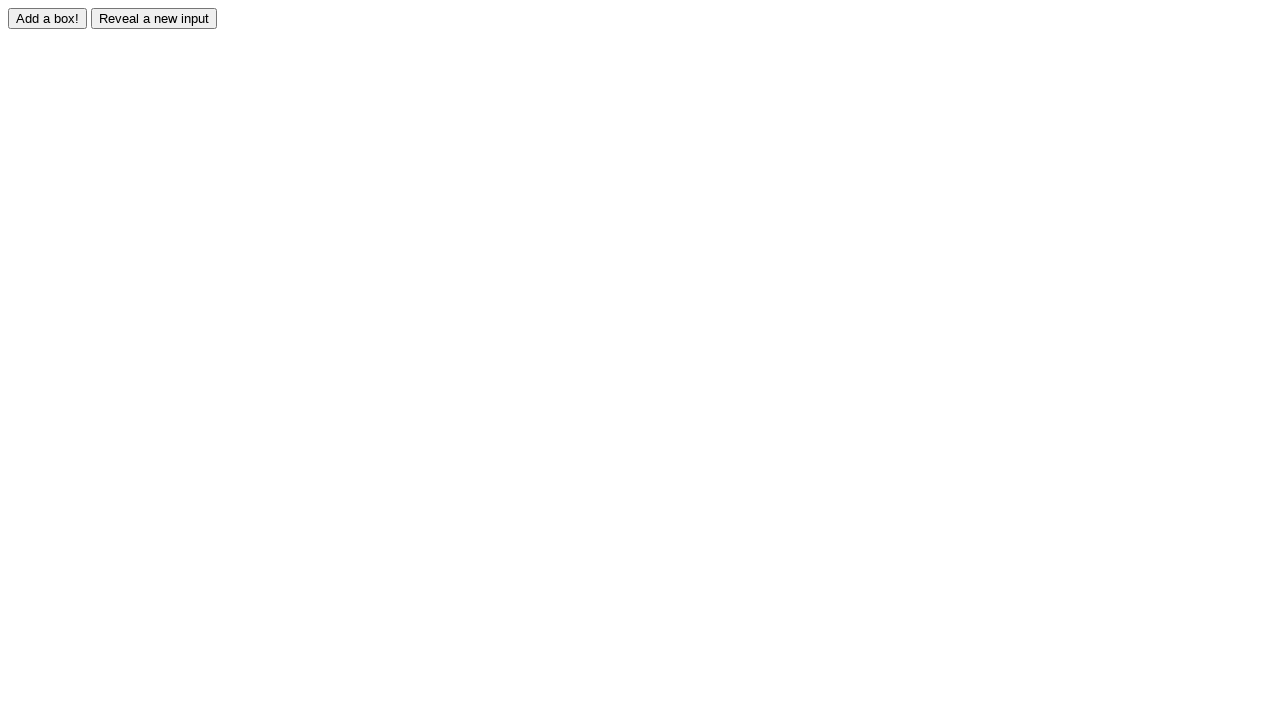

Clicked the adder button to trigger dynamic element creation at (48, 18) on #adder
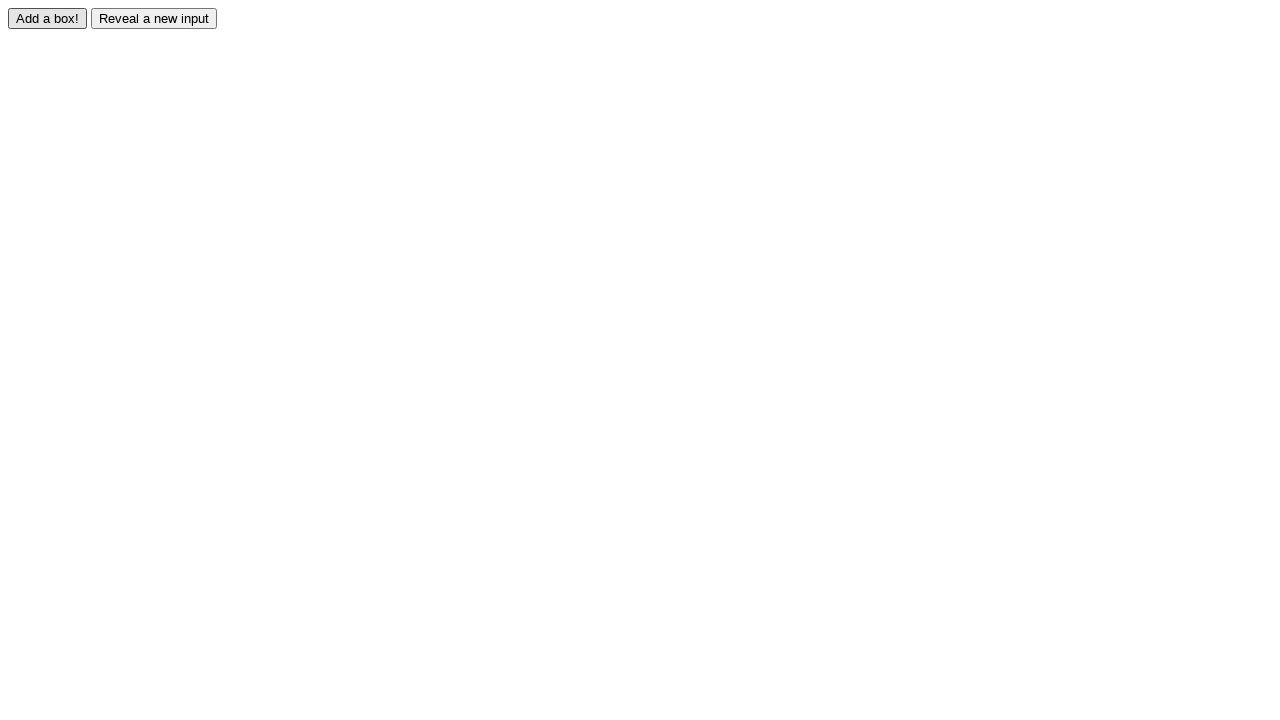

Waited for dynamically added box element #box0 to appear
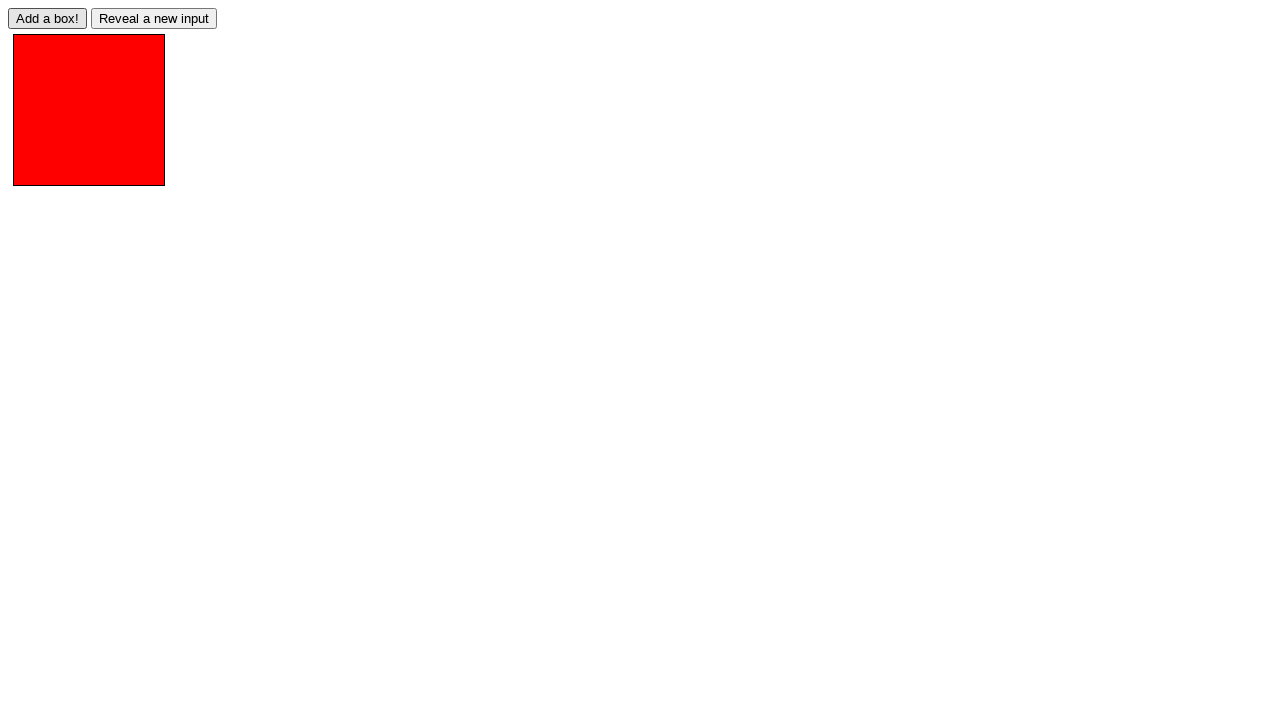

Located the dynamically added box element
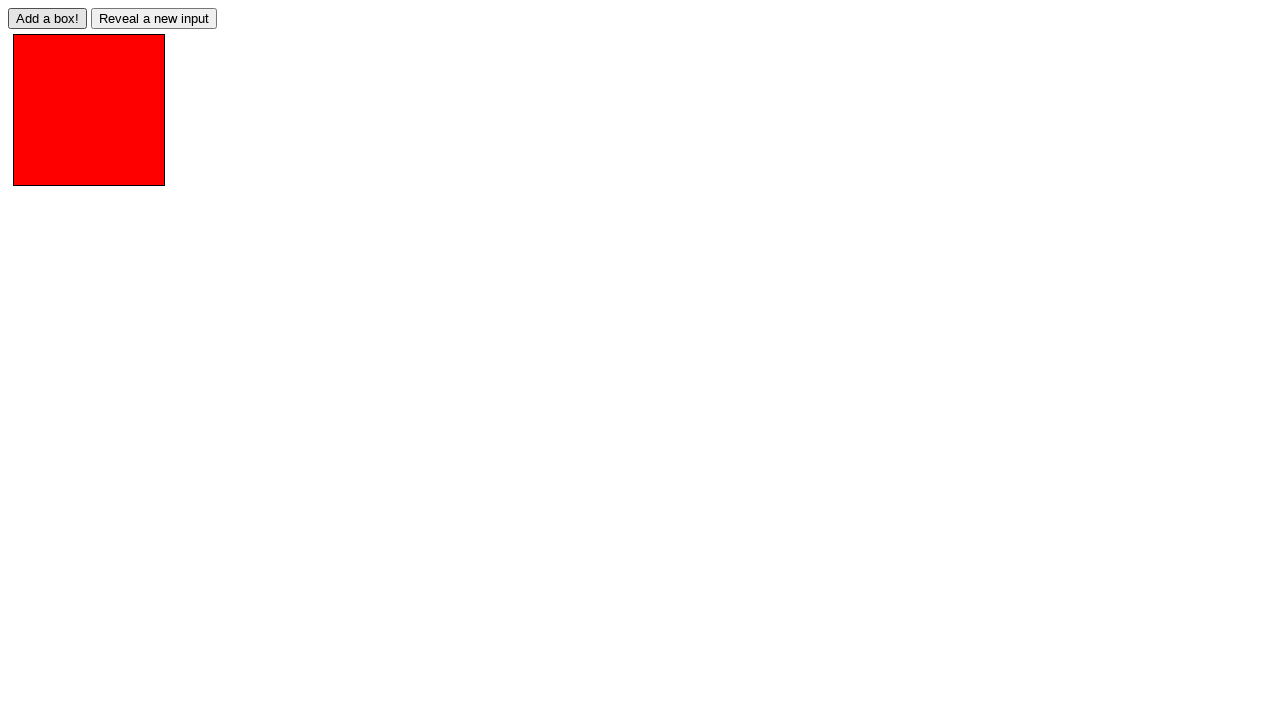

Verified the box has the correct 'redbox' class attribute
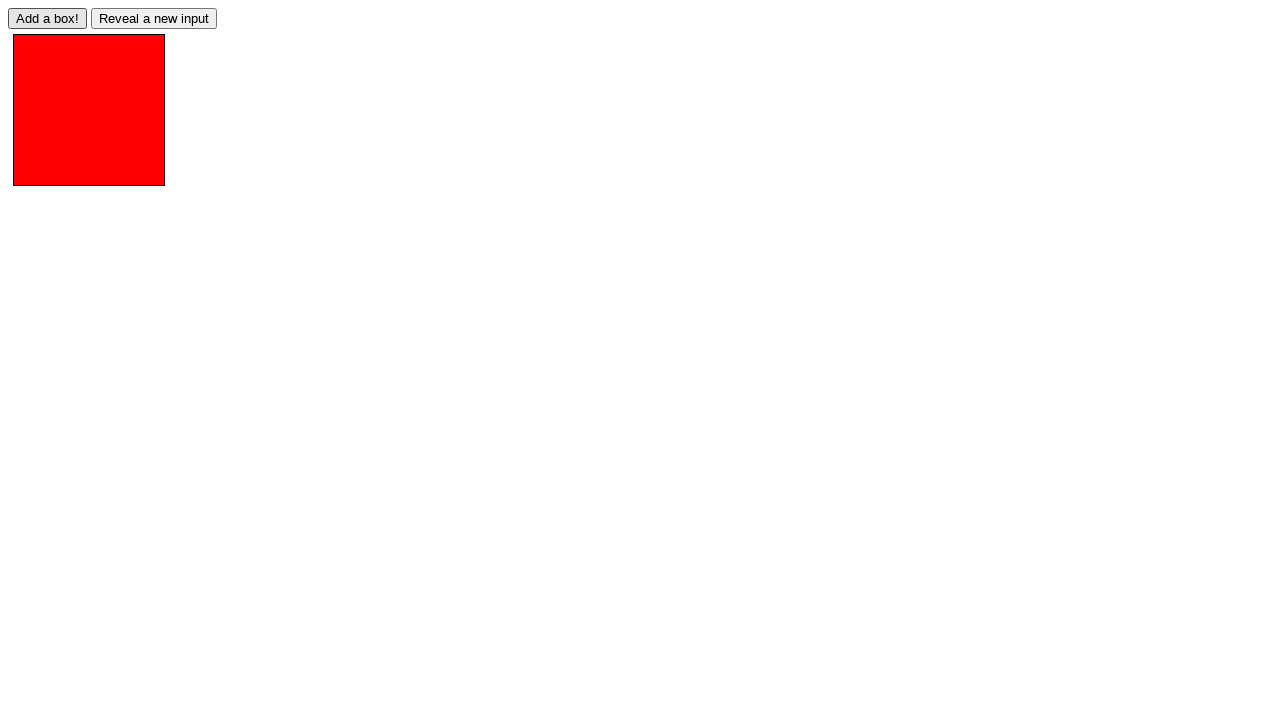

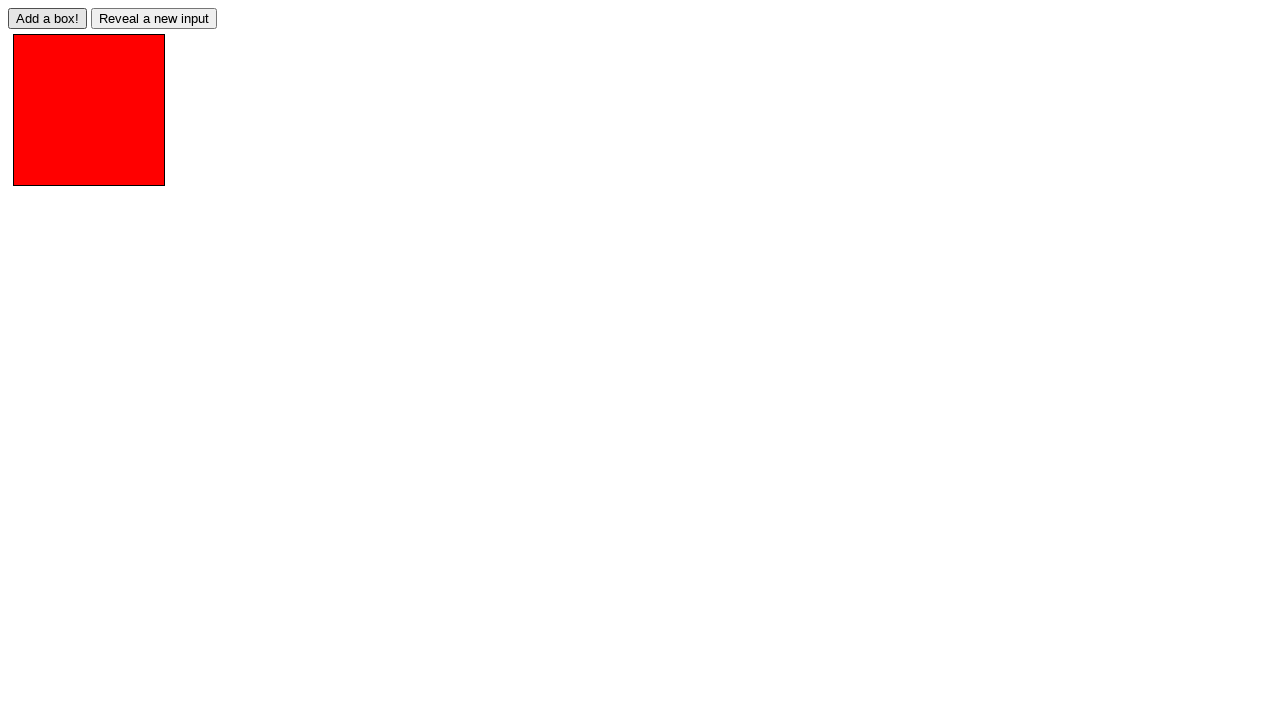